Tests clicking on demo site link and verifying navigation to demoqa.com in a new tab

Starting URL: https://www.toolsqa.com/selenium-training/

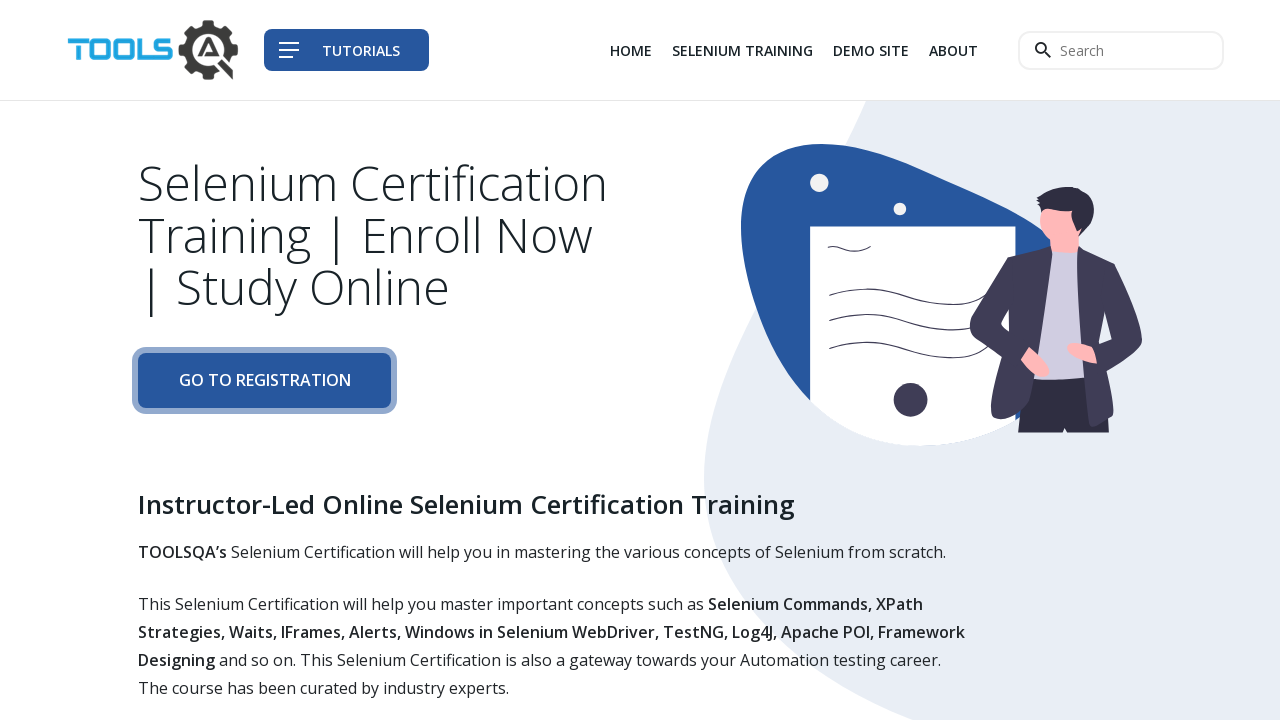

Clicked on demo site link (third navigation item) expecting new tab/window at (871, 50) on xpath=//div[@class='col-auto']//li[3]/a
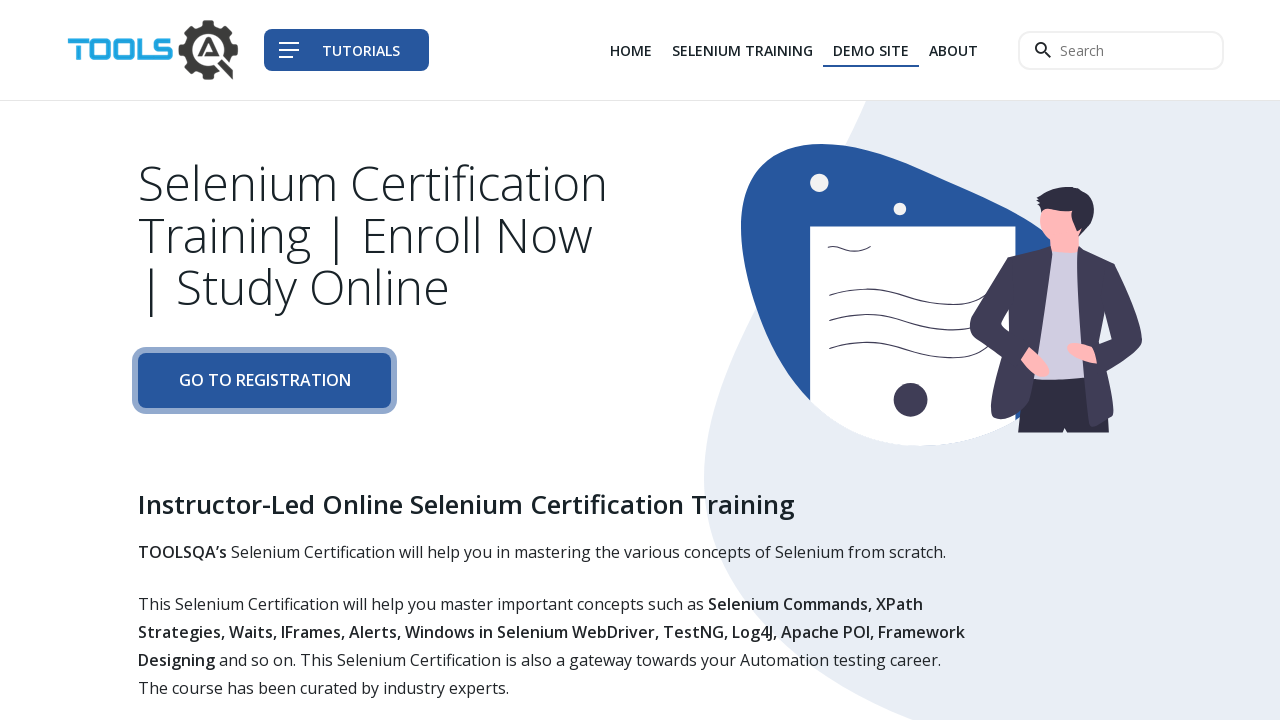

New page/tab opened and retrieved from context
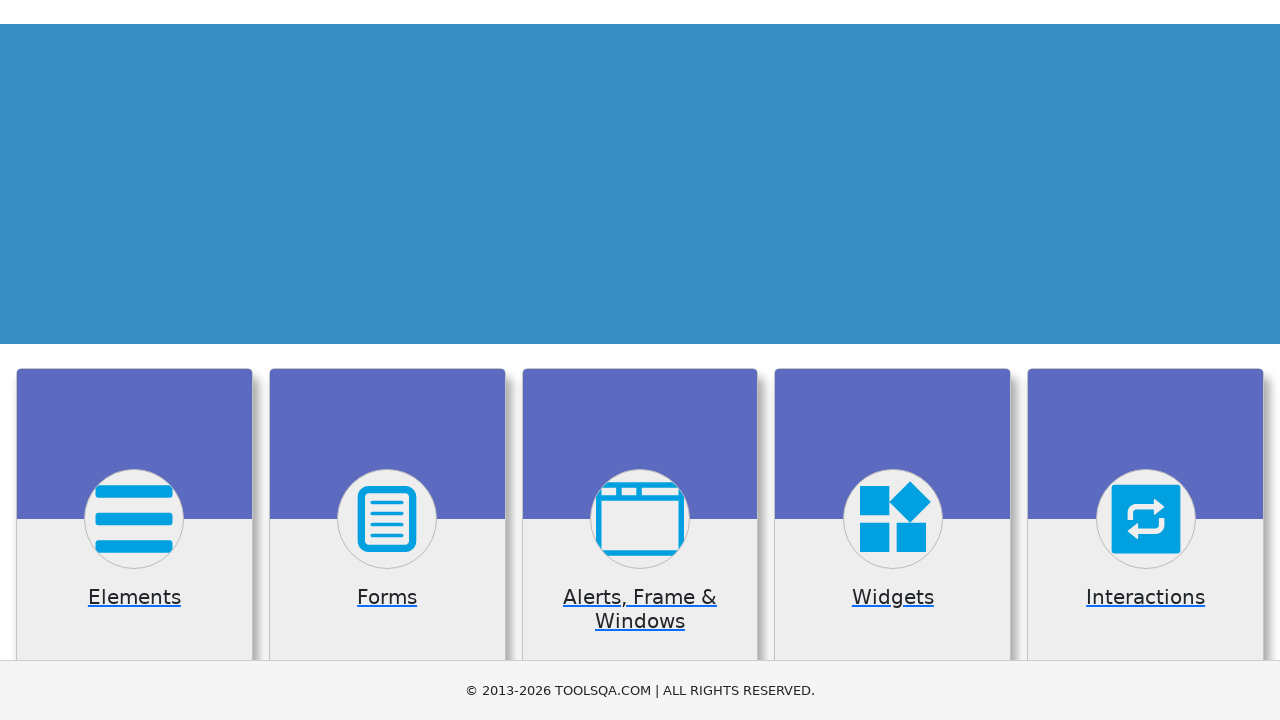

New page finished loading, verified navigation to demoqa.com
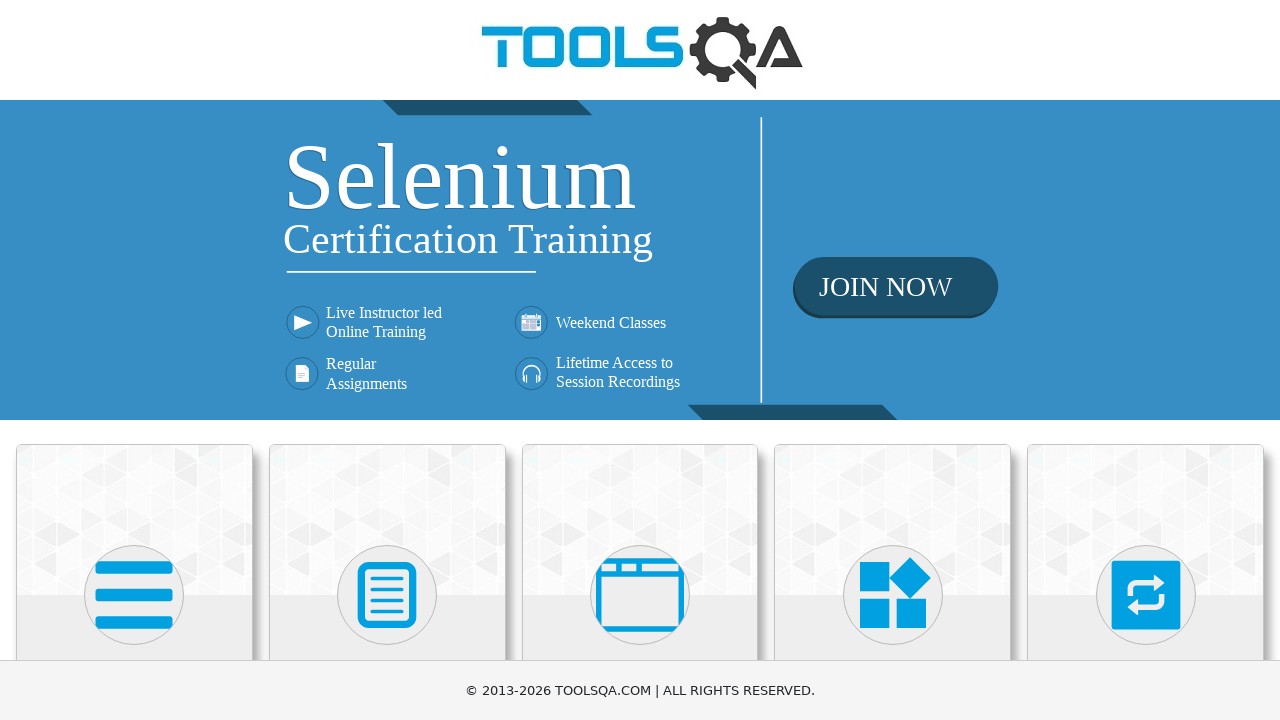

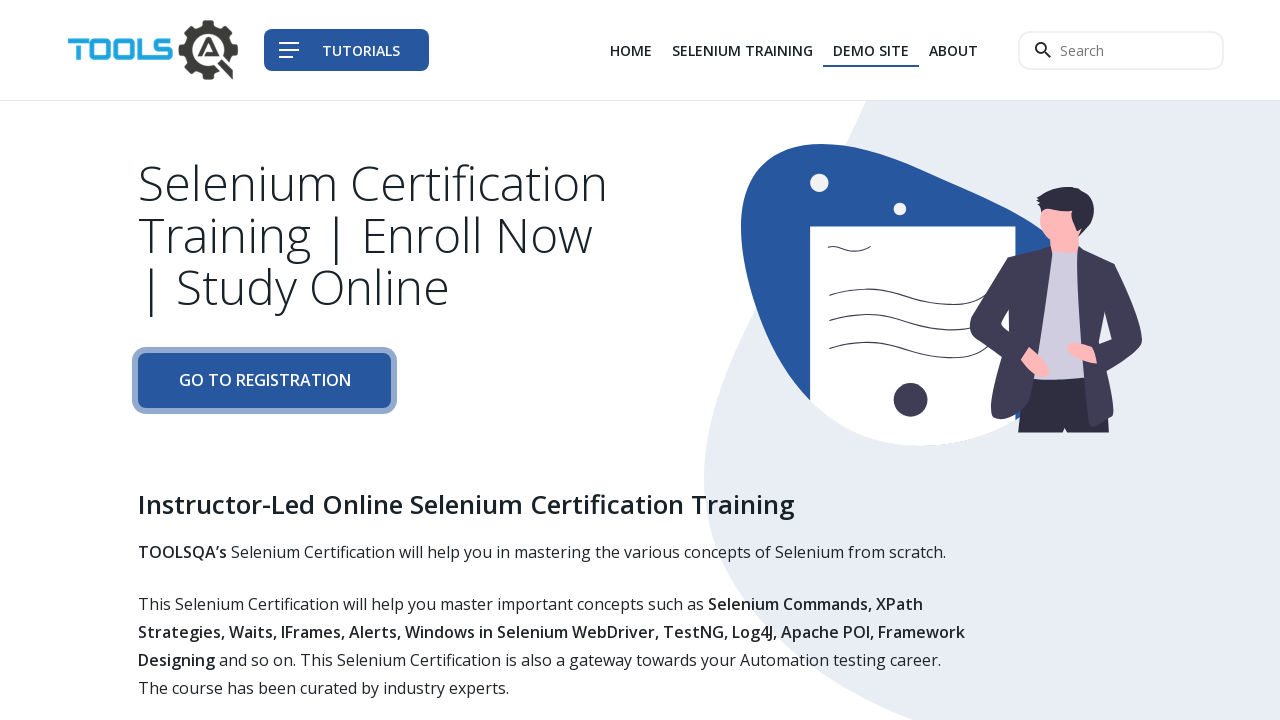